Tests text input functionality by entering a new button name in a text field and clicking a button to update its text

Starting URL: http://www.uitestingplayground.com/textinput

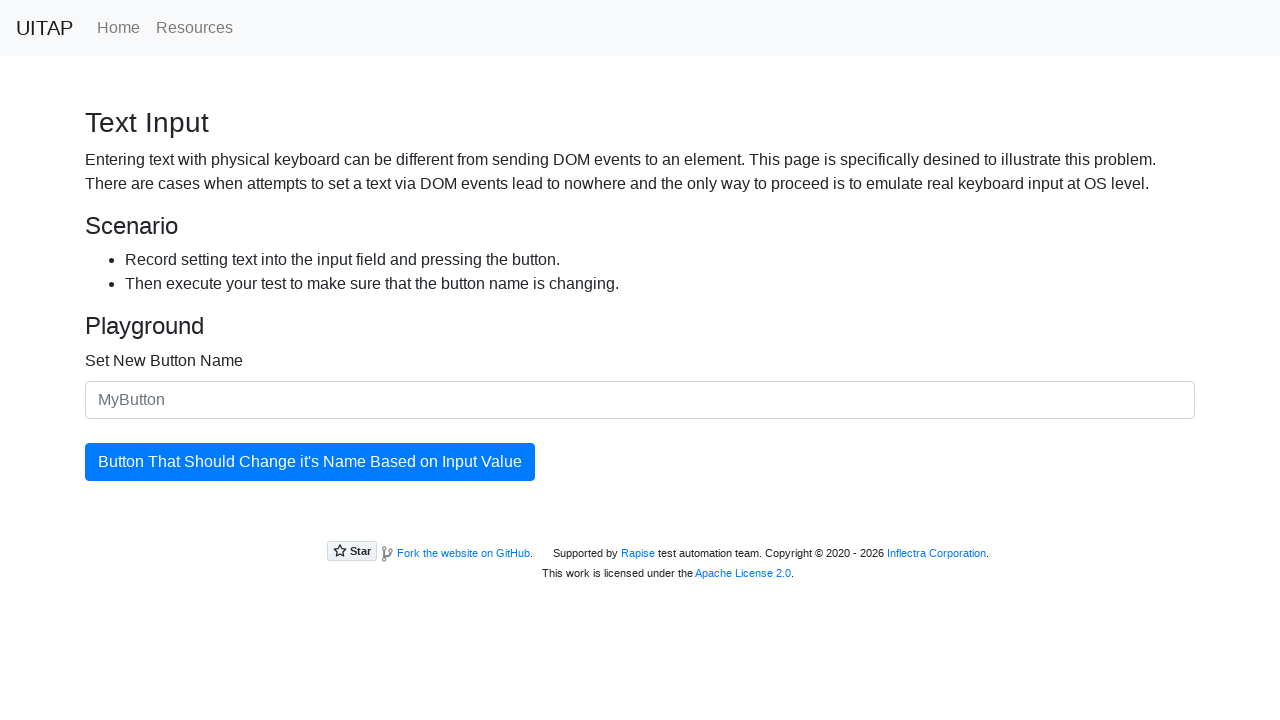

Filled text input field with 'My Custom Button' on #newButtonName
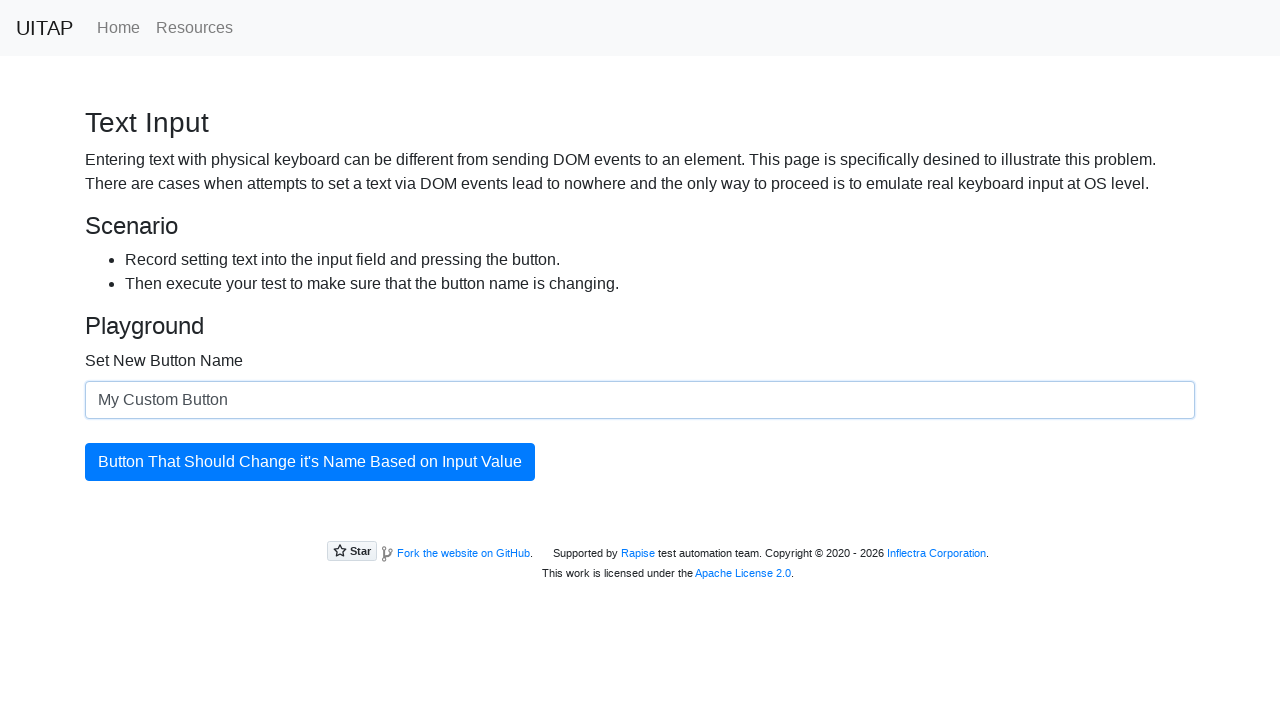

Clicked the button to update button text at (310, 462) on #updatingButton
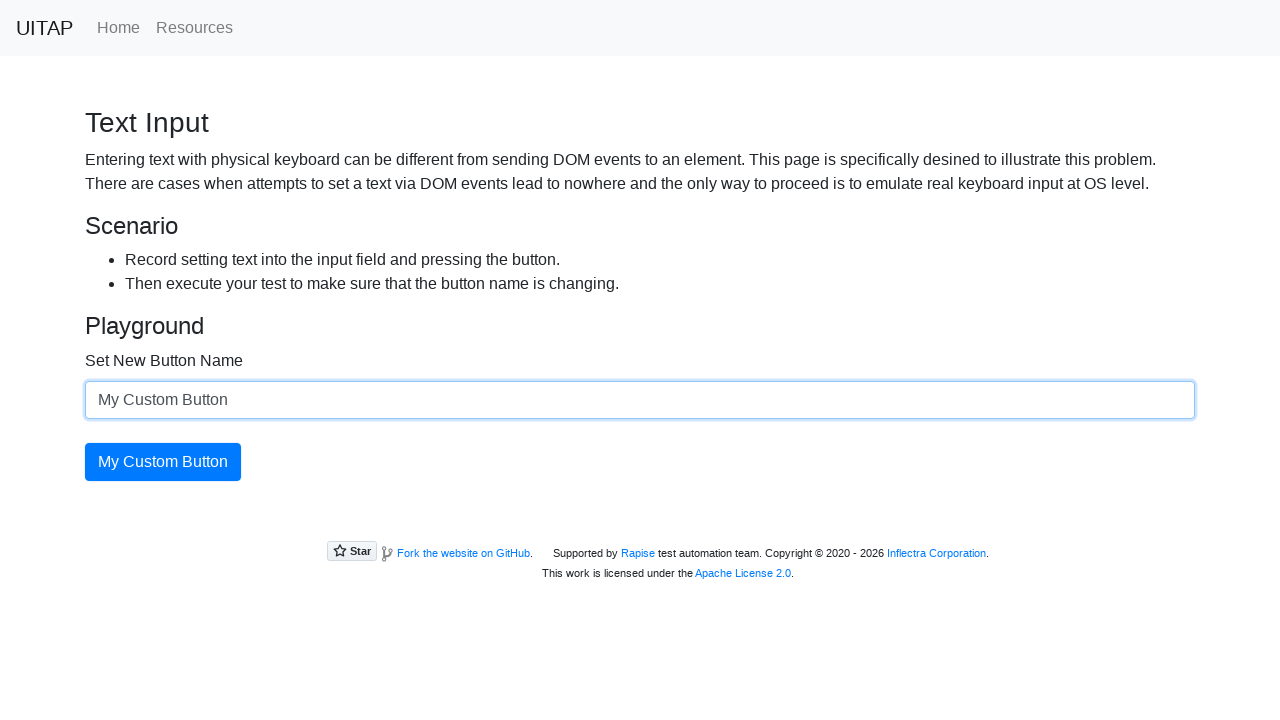

Waited for button text to update
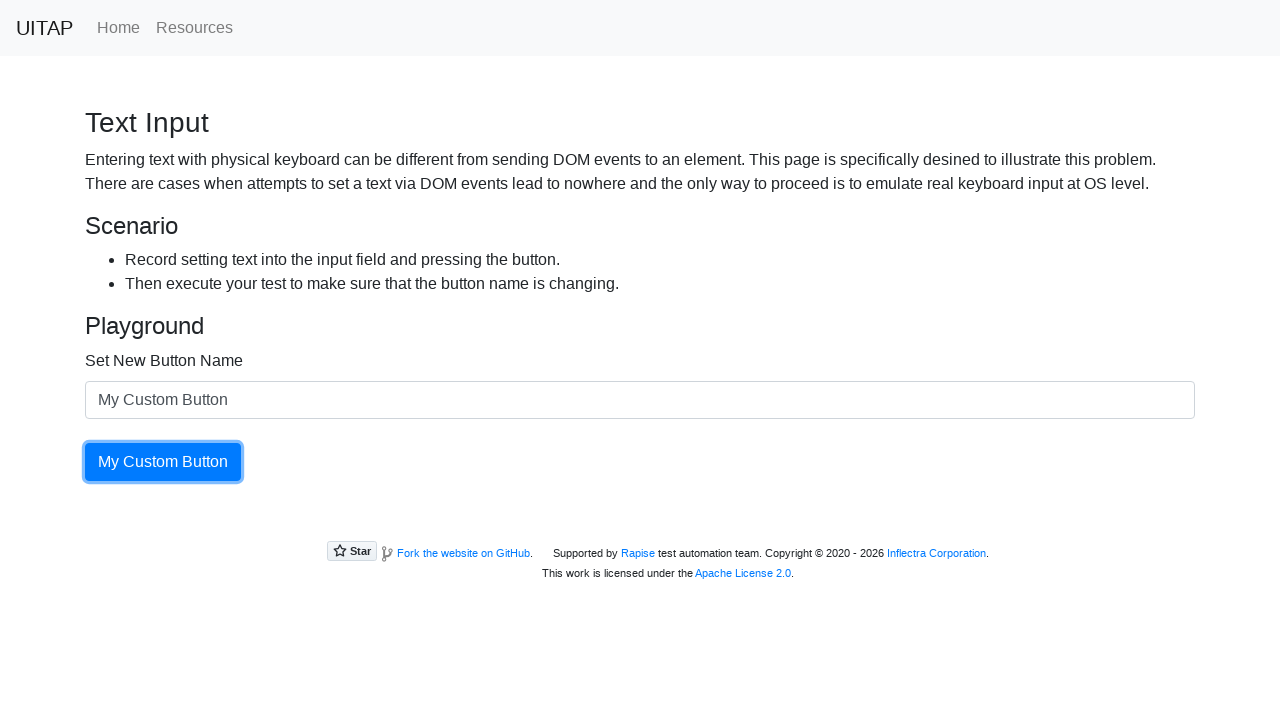

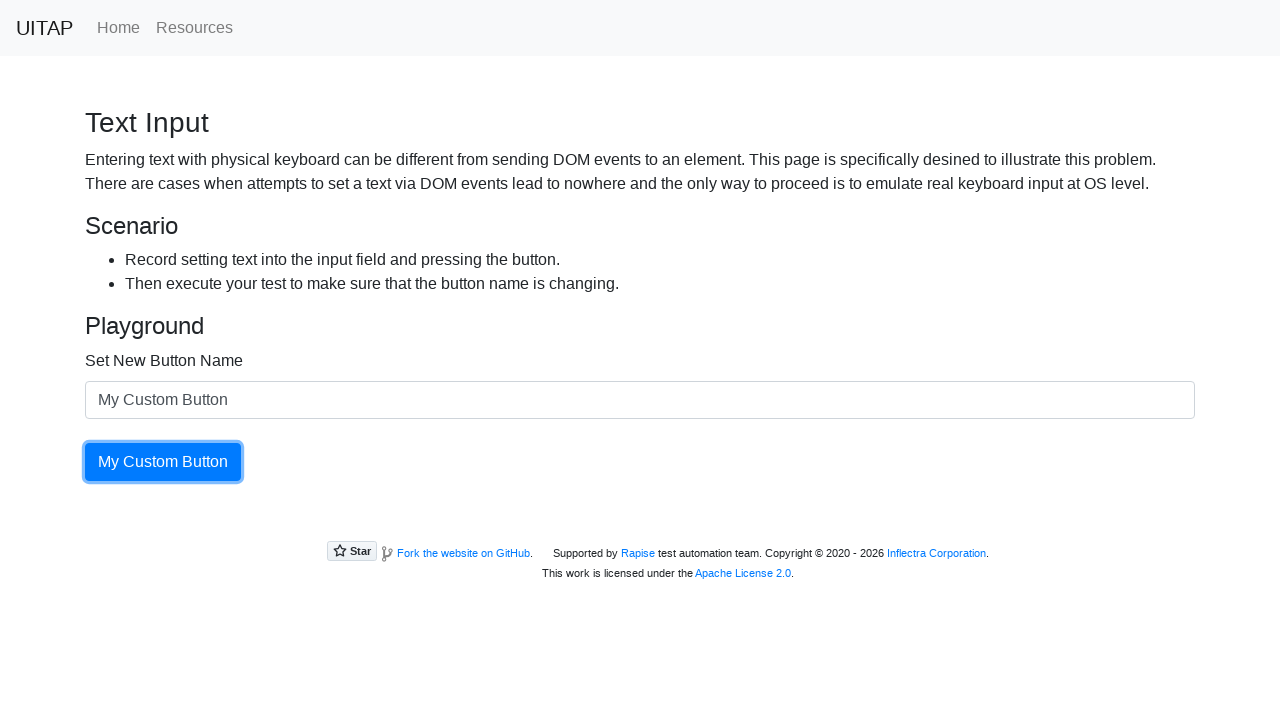